Tests checkbox interaction on a demo page by clicking the 6th checkbox element on the page.

Starting URL: https://faculty.washington.edu/chudler/java/boxes.html

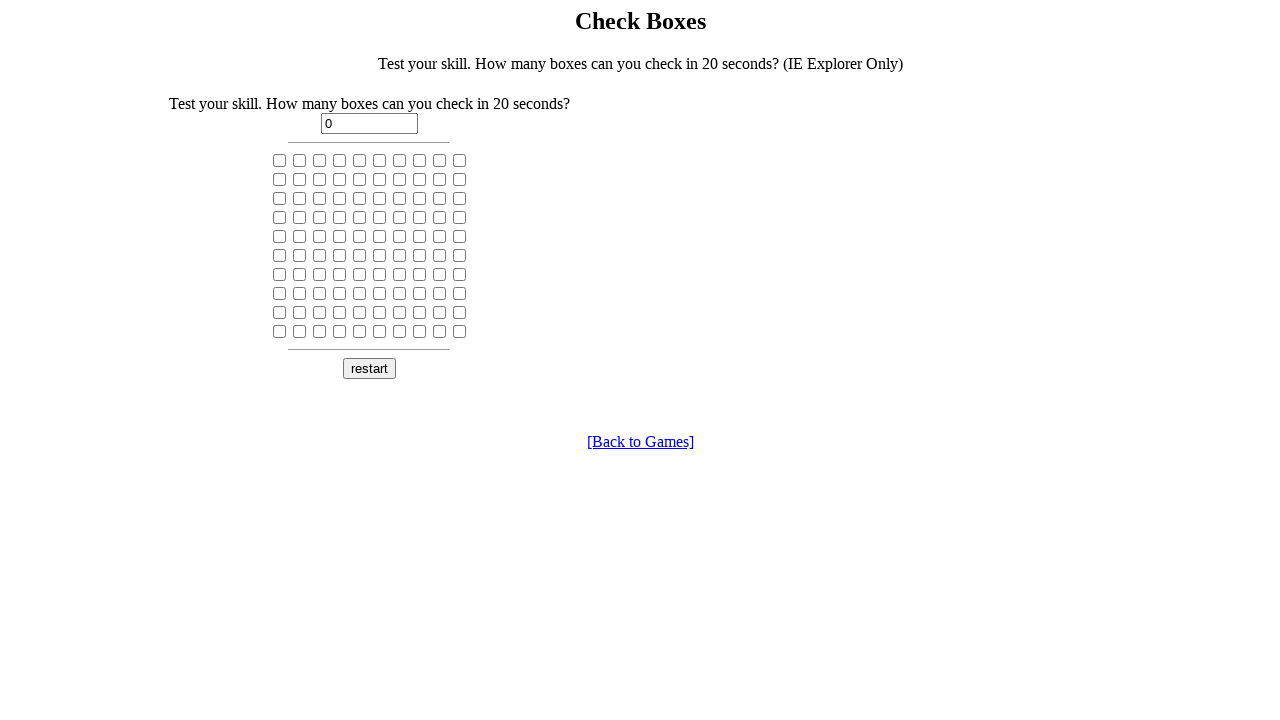

Clicked the 6th checkbox element on the page at (380, 160) on input[type='checkbox'] >> nth=5
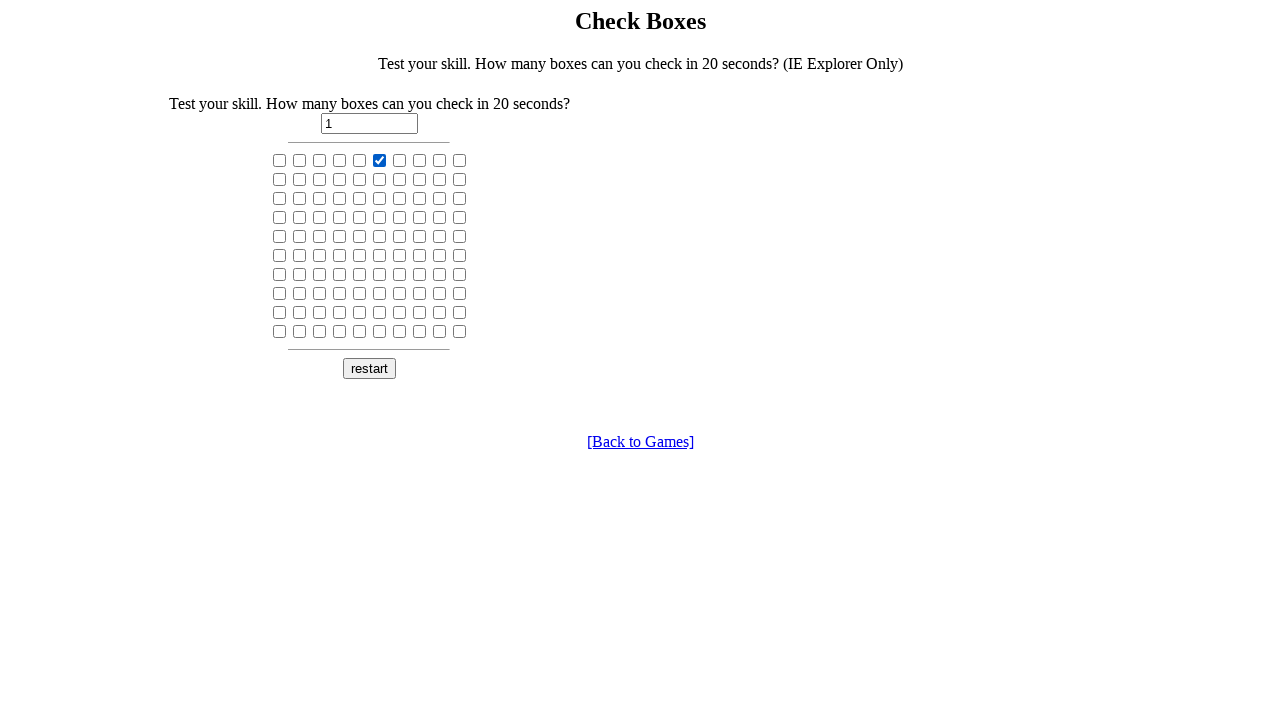

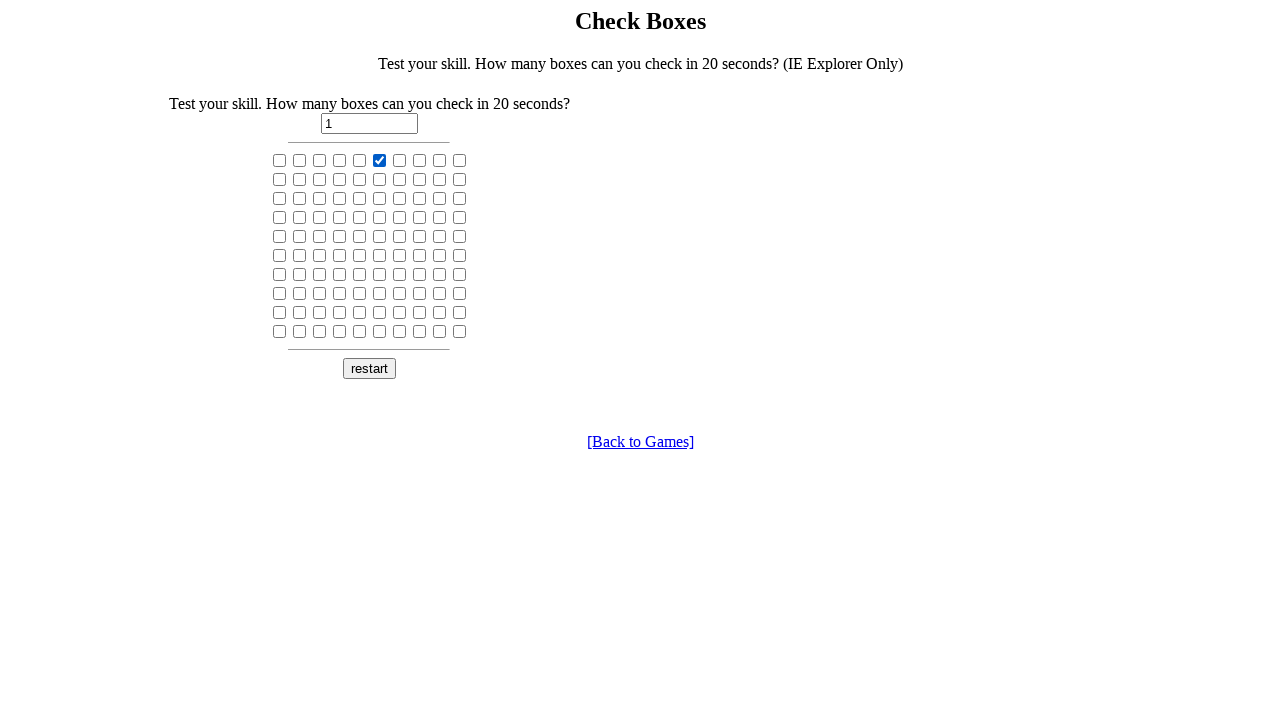